Tests form validation by filling out multiple form fields with test data, leaving the zip-code field empty, and verifying that fields are highlighted correctly after submission

Starting URL: https://bonigarcia.dev/selenium-webdriver-java/data-types.html

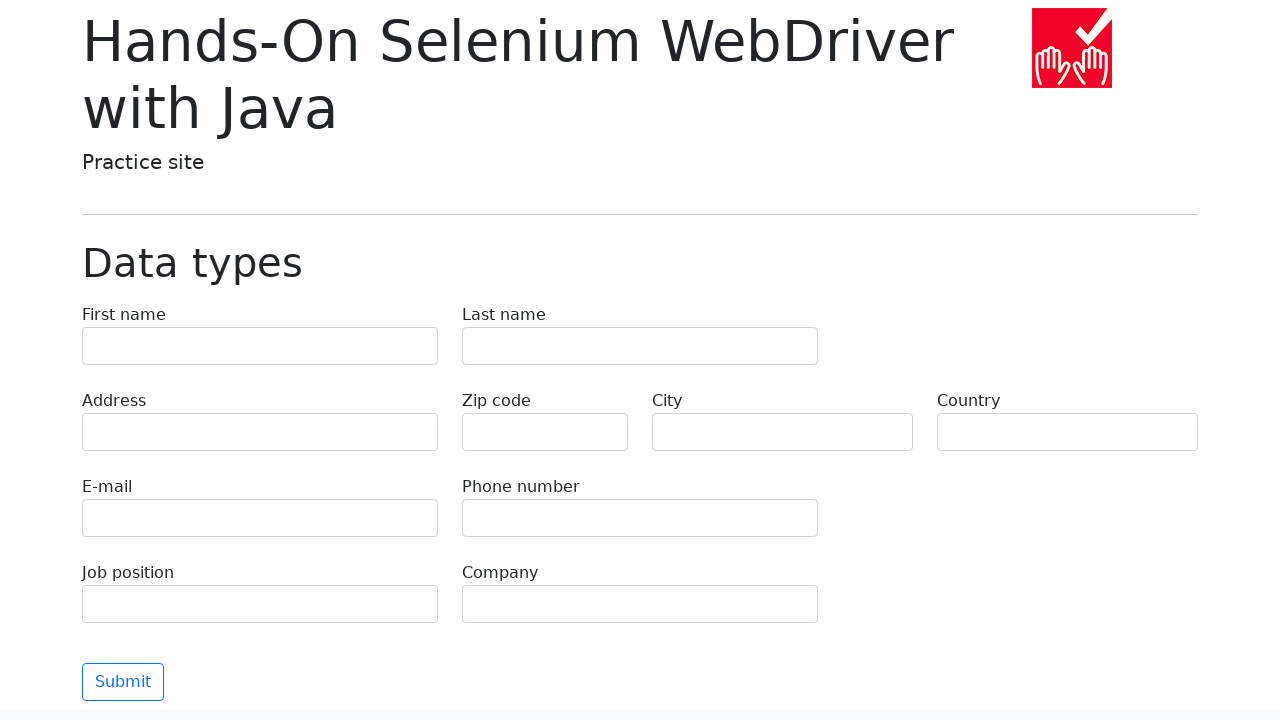

Filled first name field with 'Иван' on input[name="first-name"]
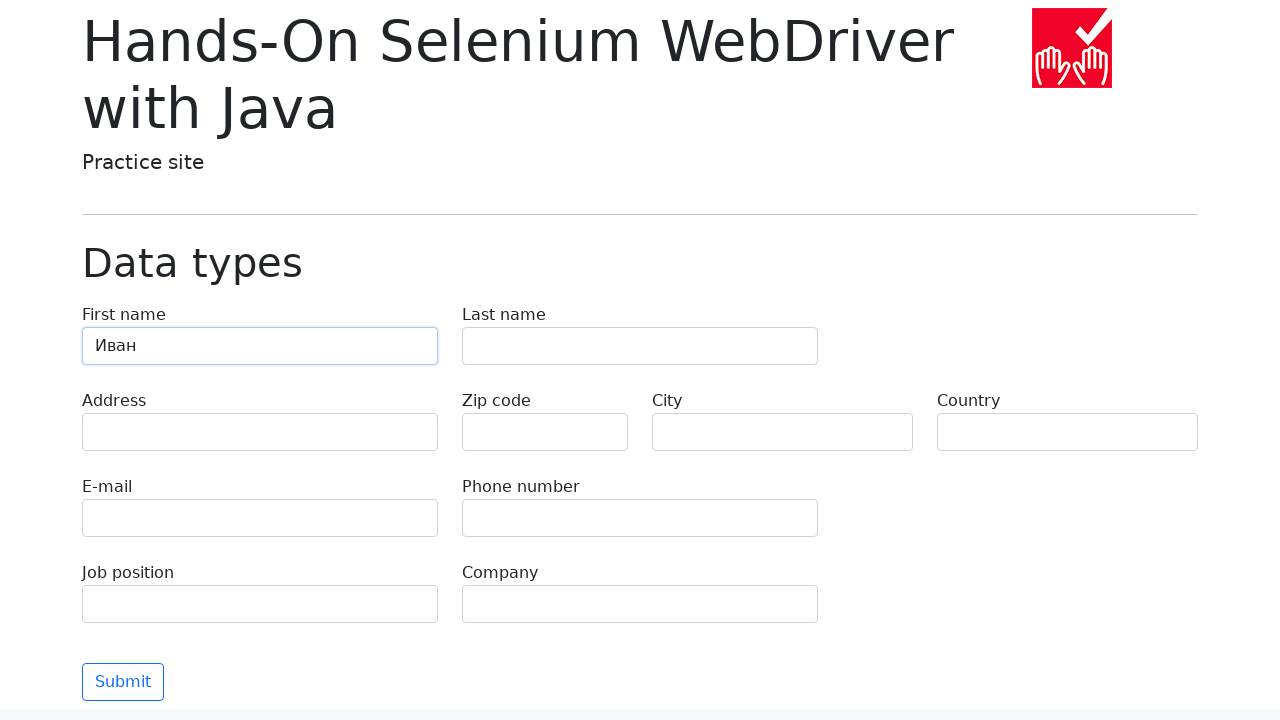

Filled last name field with 'Петров' on input[name="last-name"]
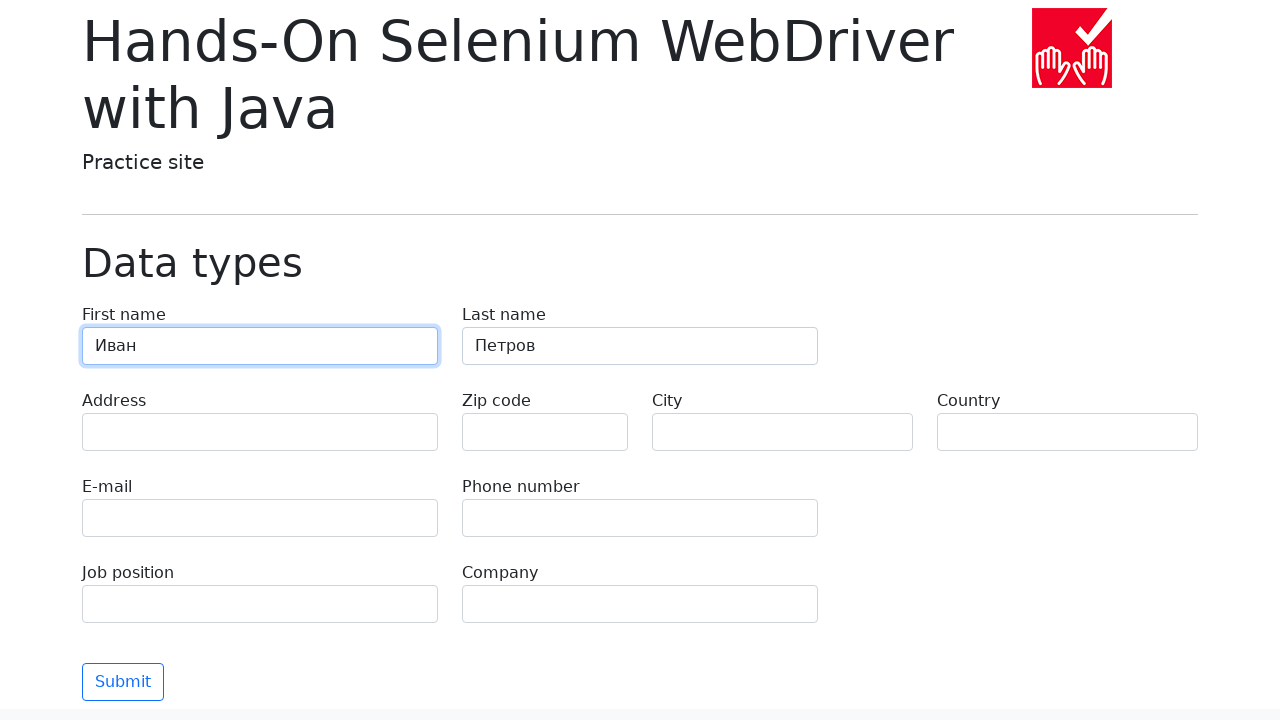

Filled address field with 'Ленина, 55-3' on input[name="address"]
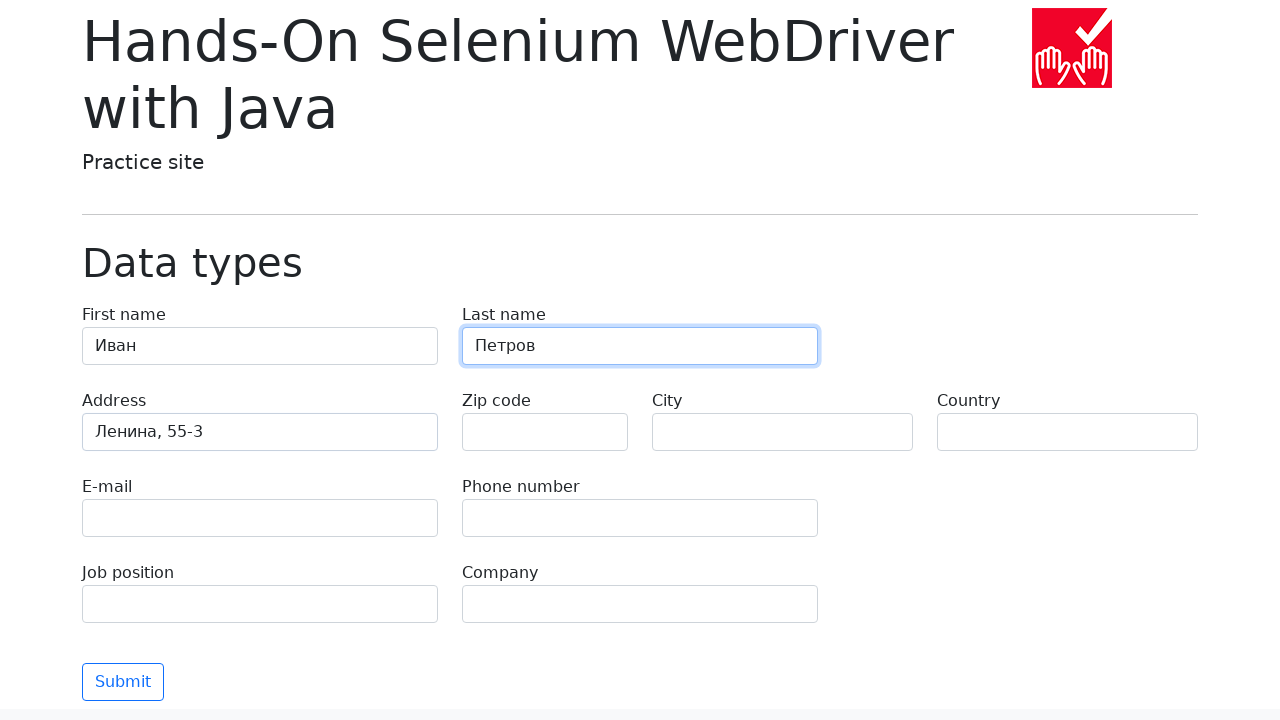

Filled email field with 'test@skypro.com' on input[name="e-mail"]
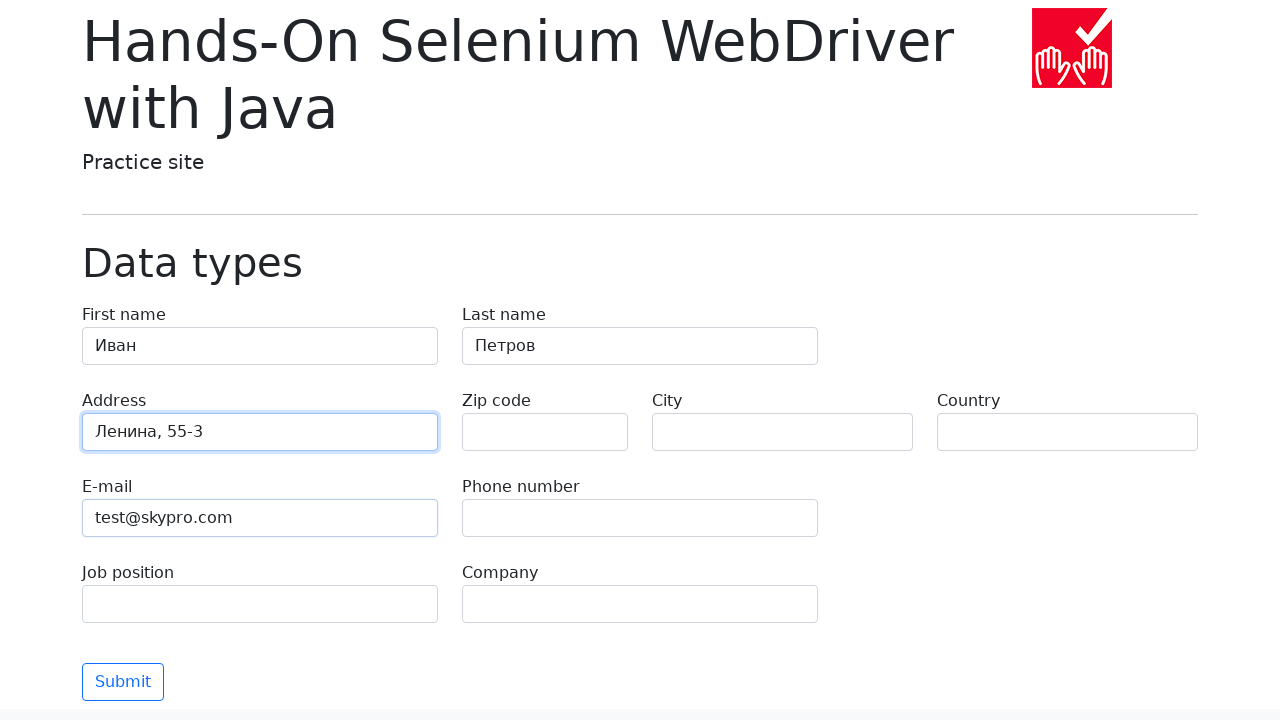

Filled phone field with '+7985899998787' on input[name="phone"]
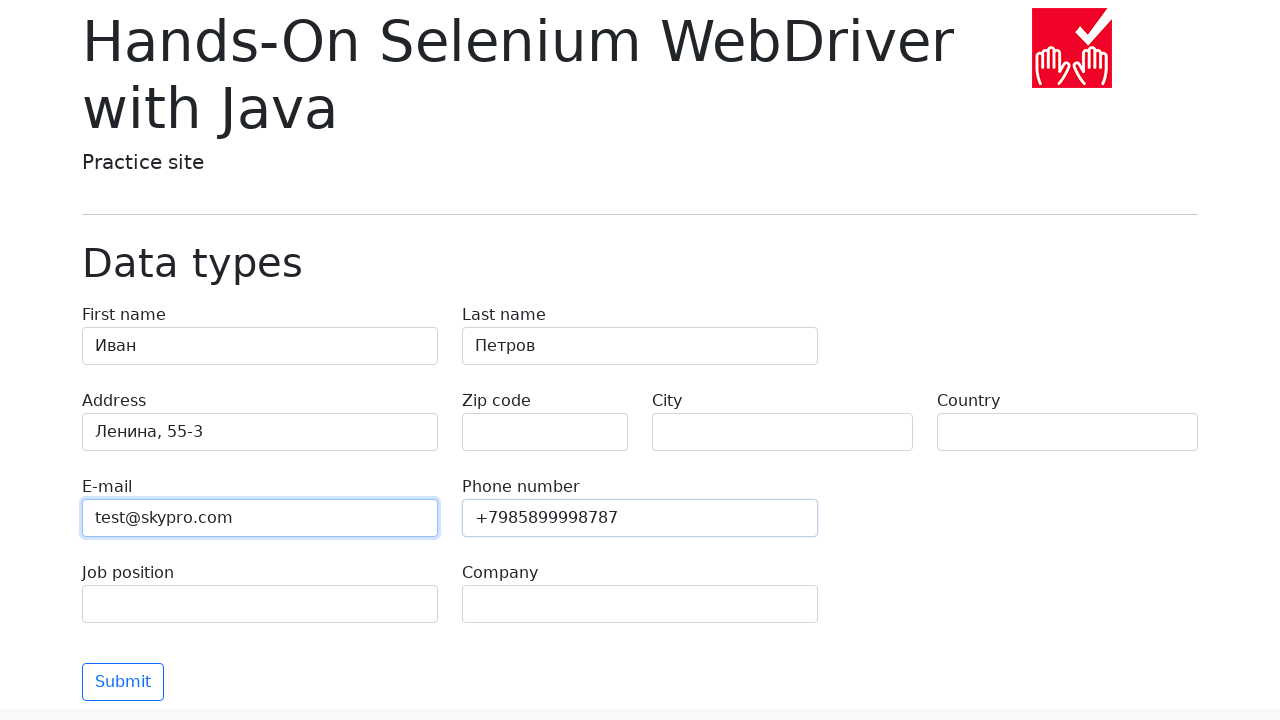

Left zip-code field empty intentionally on input[name="zip-code"]
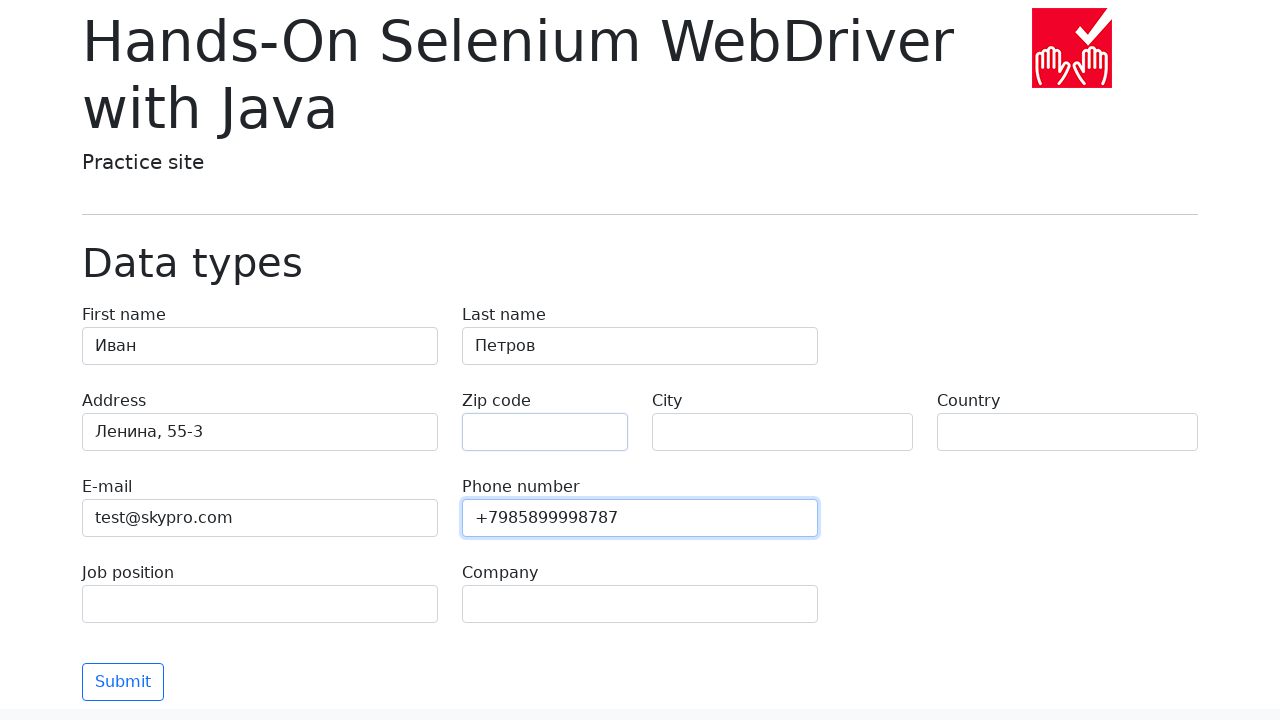

Filled city field with 'Москва' on input[name="city"]
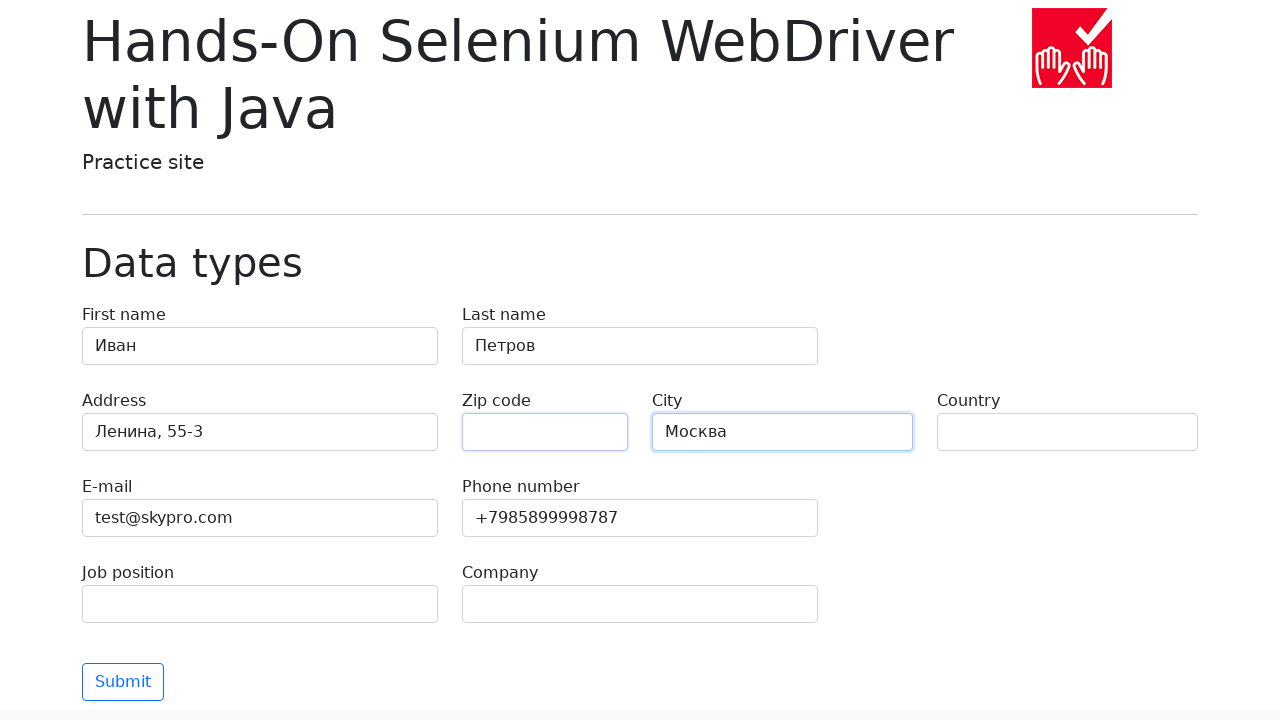

Filled country field with 'Россия' on input[name="country"]
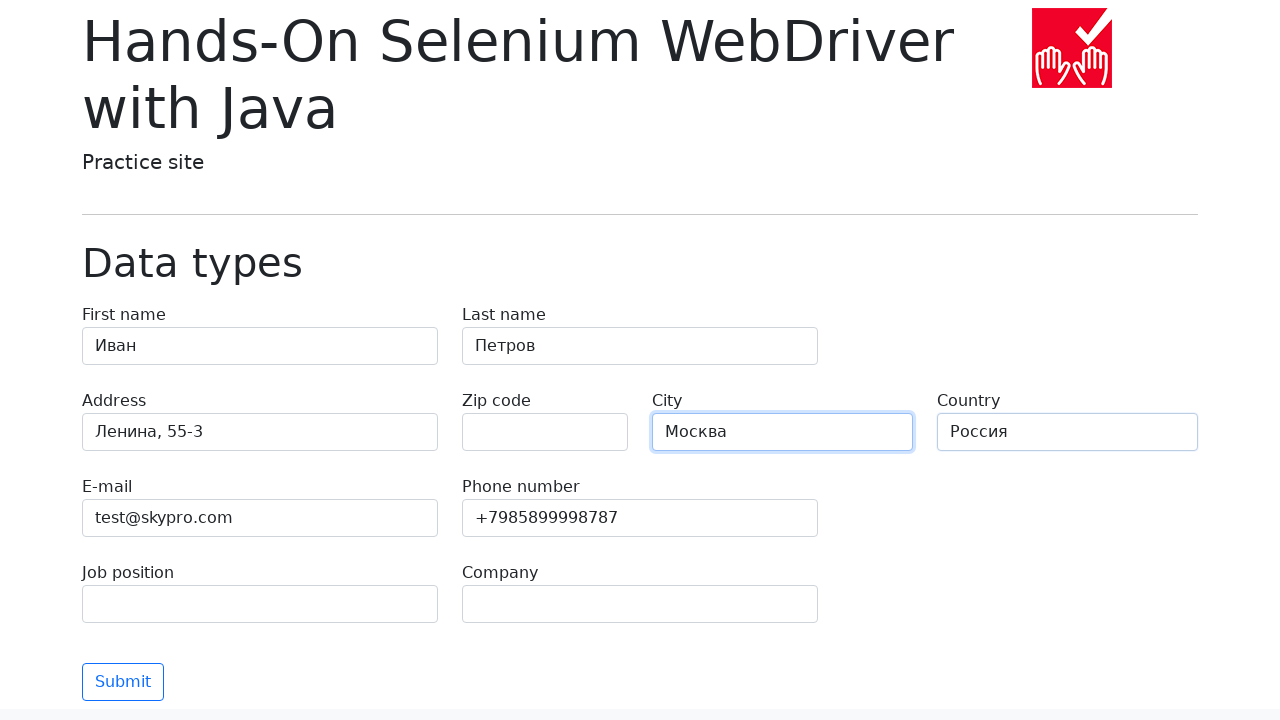

Filled job position field with 'QA' on input[name="job-position"]
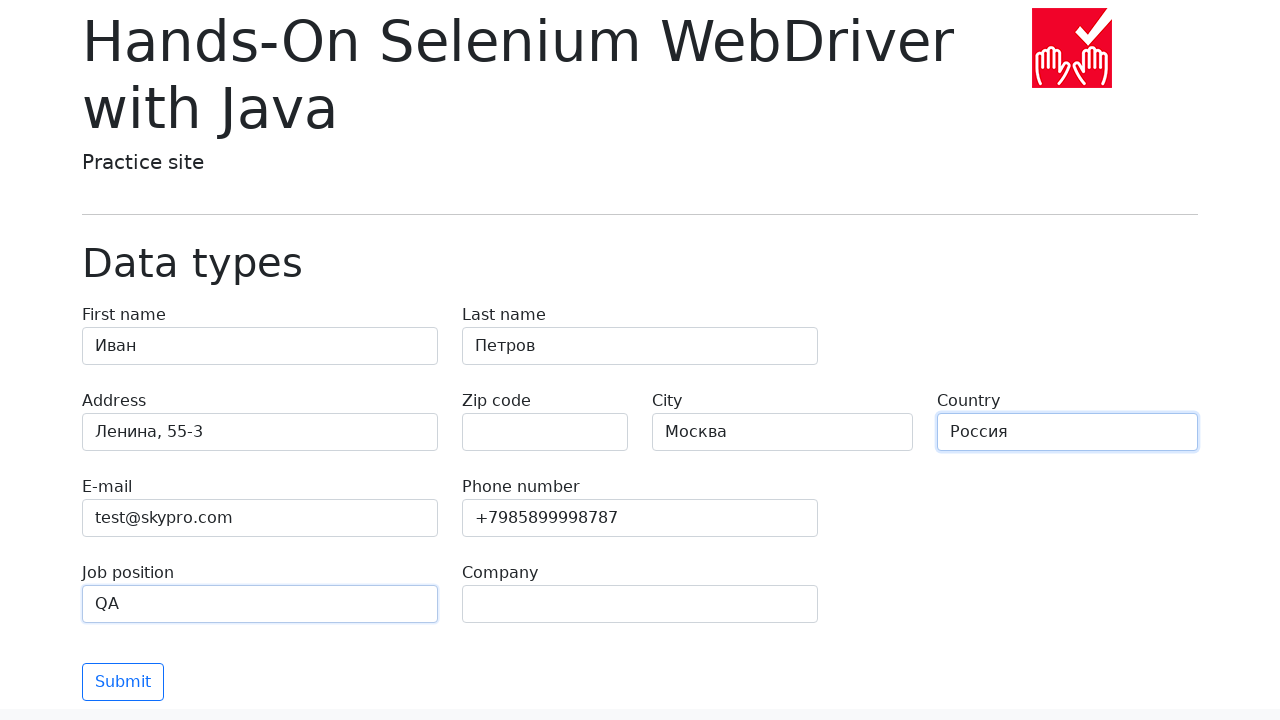

Filled company field with 'SkyPro' on input[name="company"]
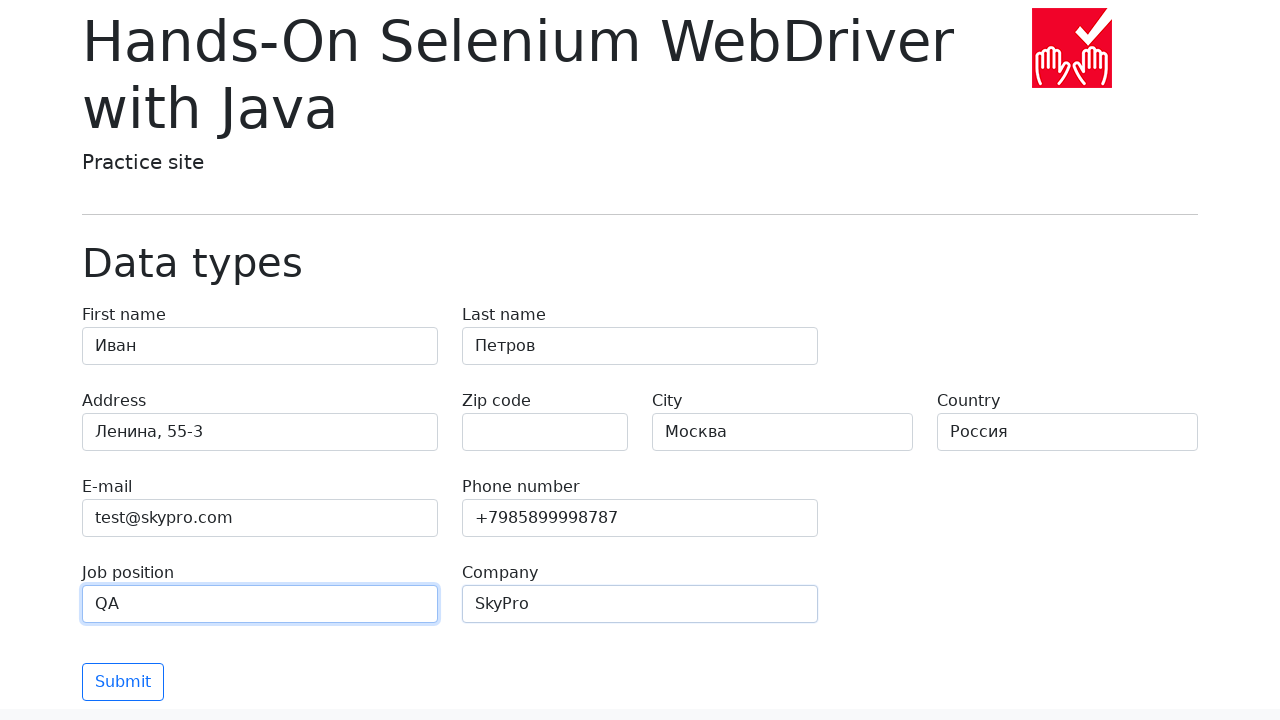

Clicked submit button to validate form at (123, 682) on .btn
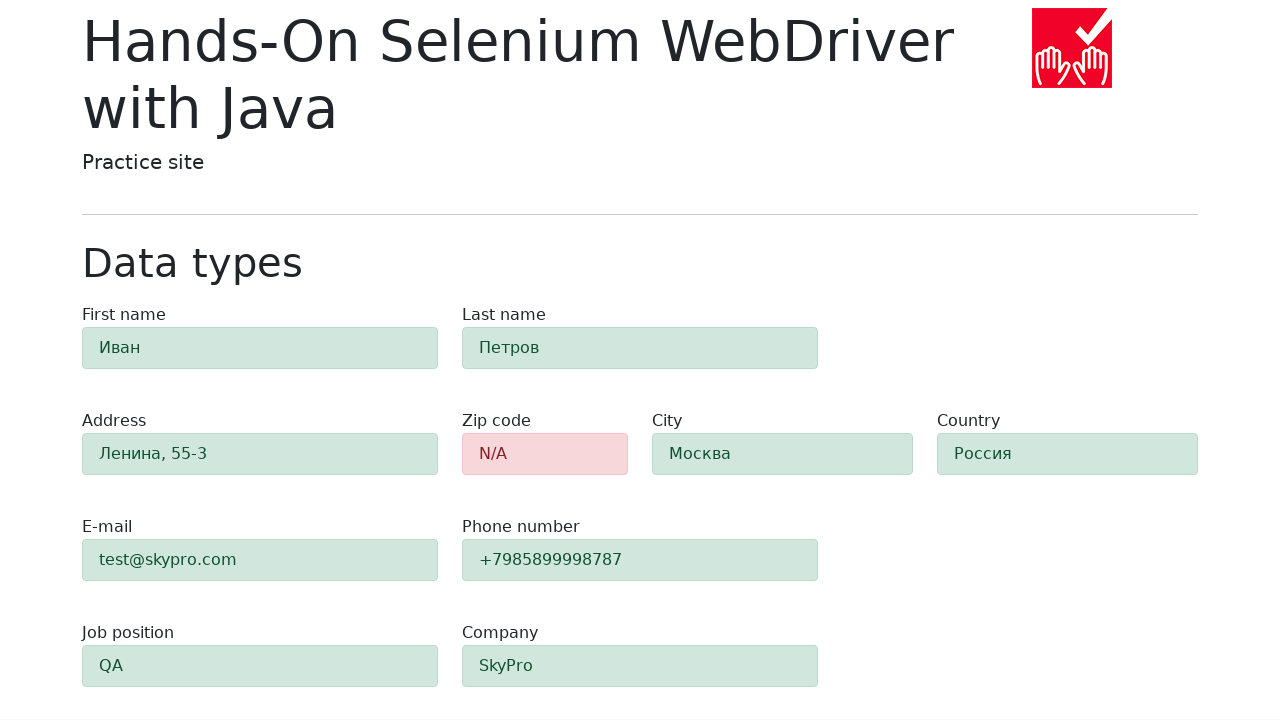

Form validation results appeared
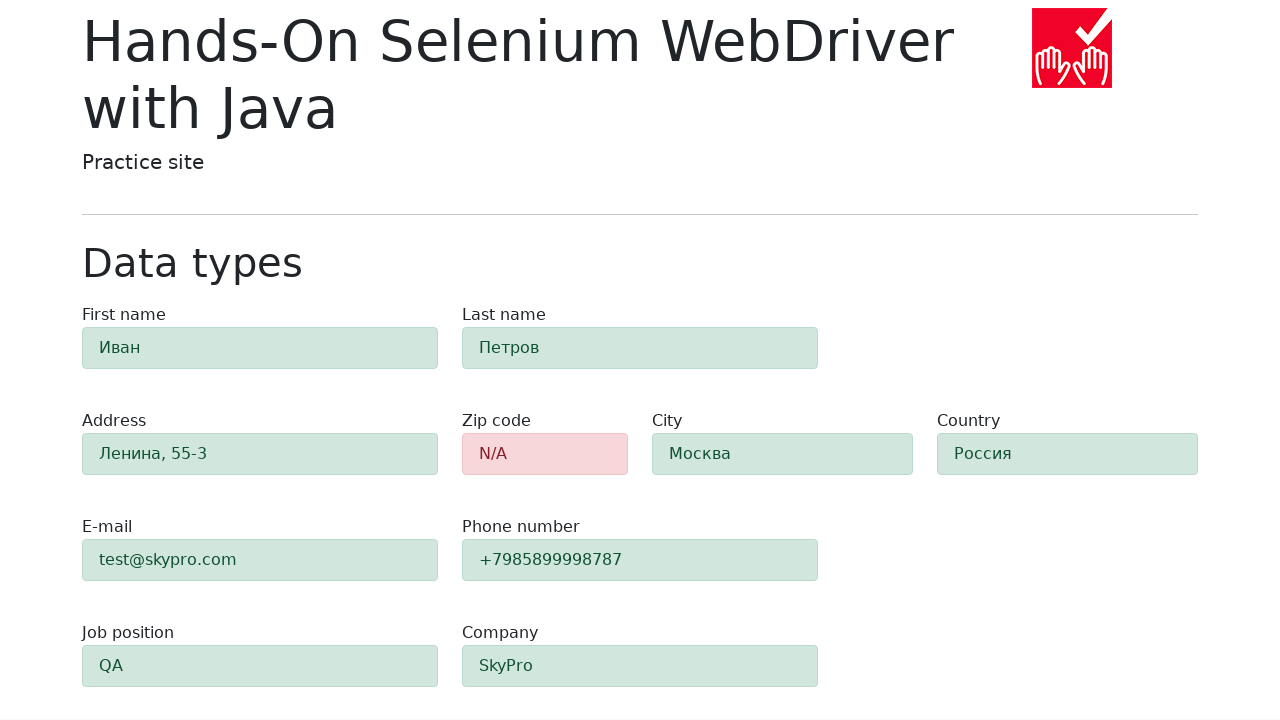

Retrieved zip-code field CSS classes
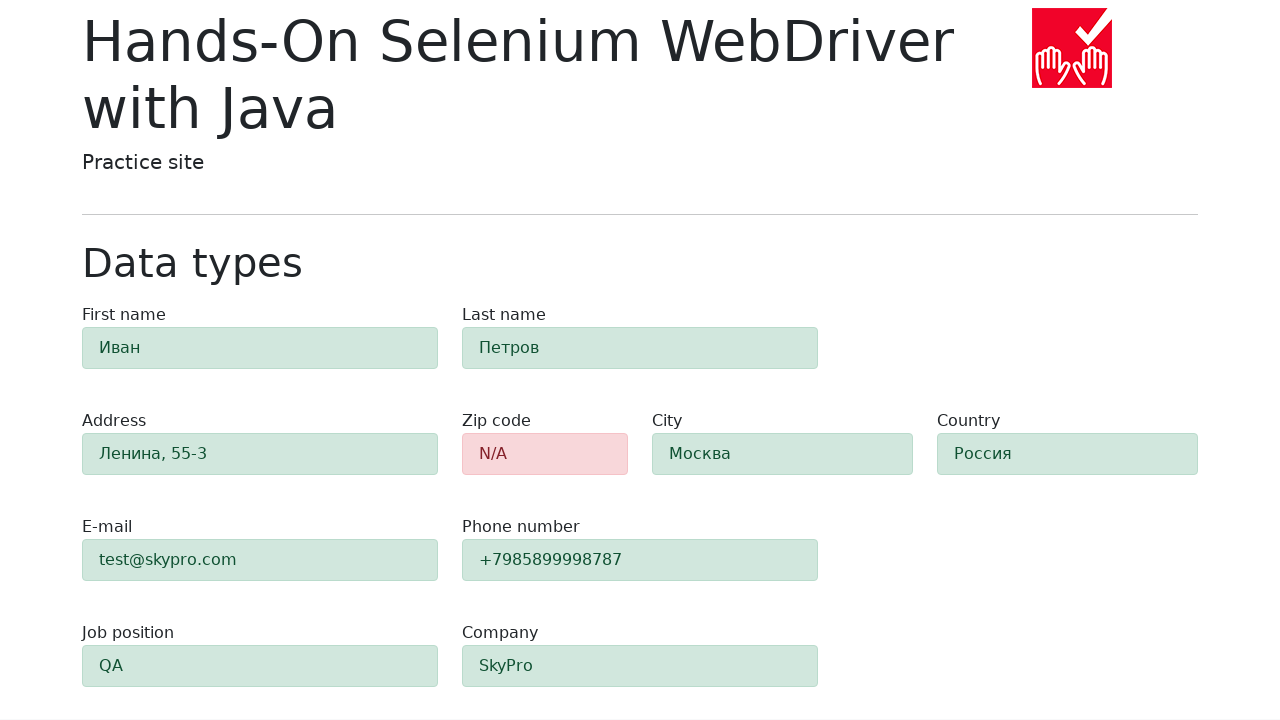

Verified zip-code field is highlighted with alert-danger class
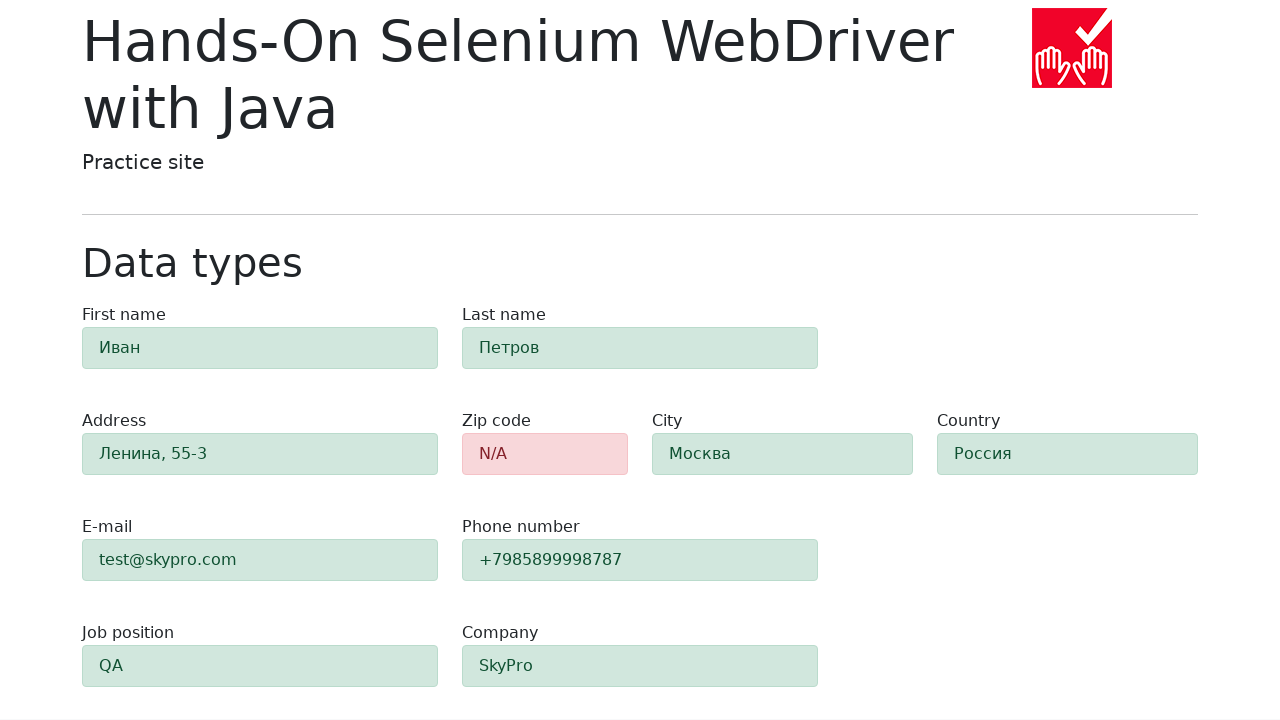

Retrieved first-name field CSS classes
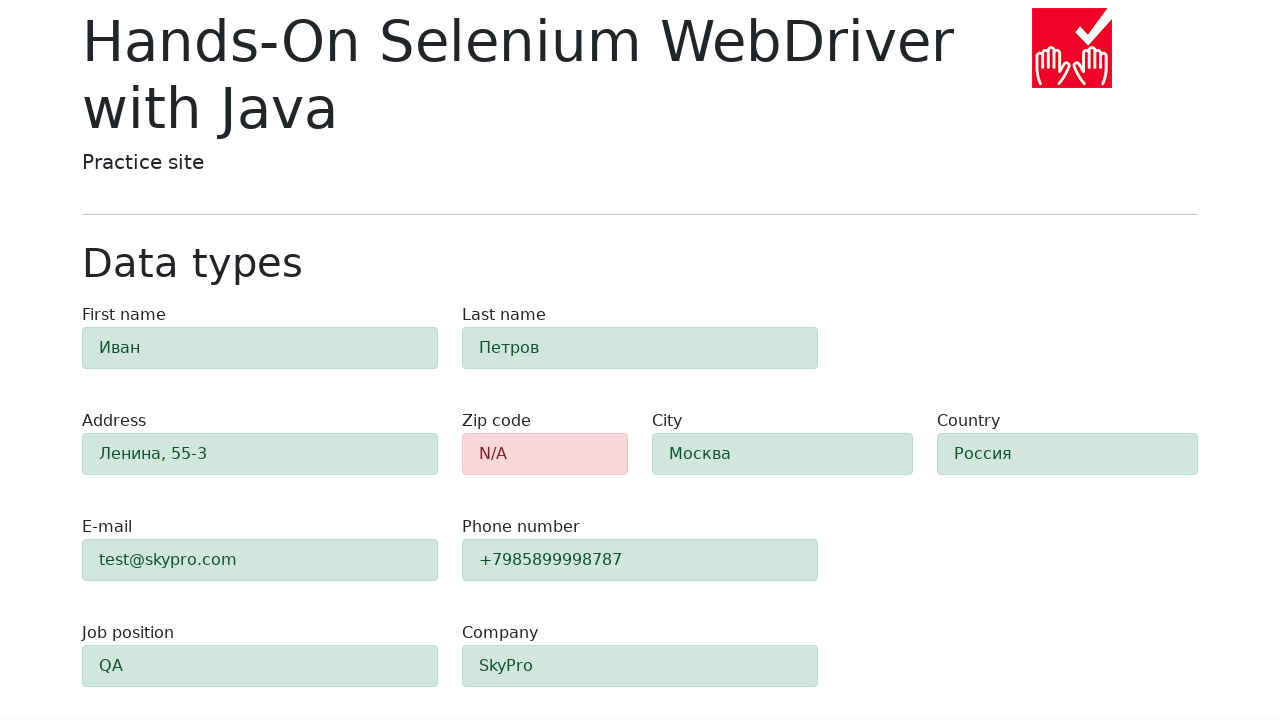

Verified first-name field is highlighted with alert-success class
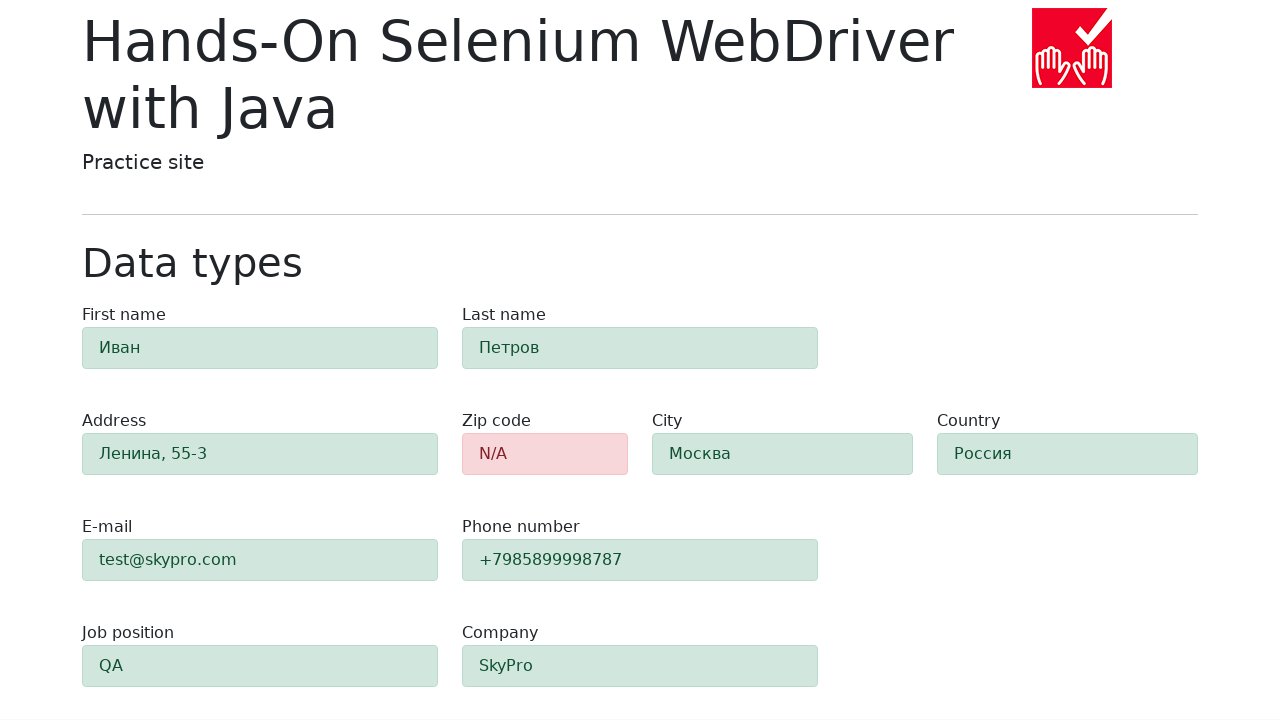

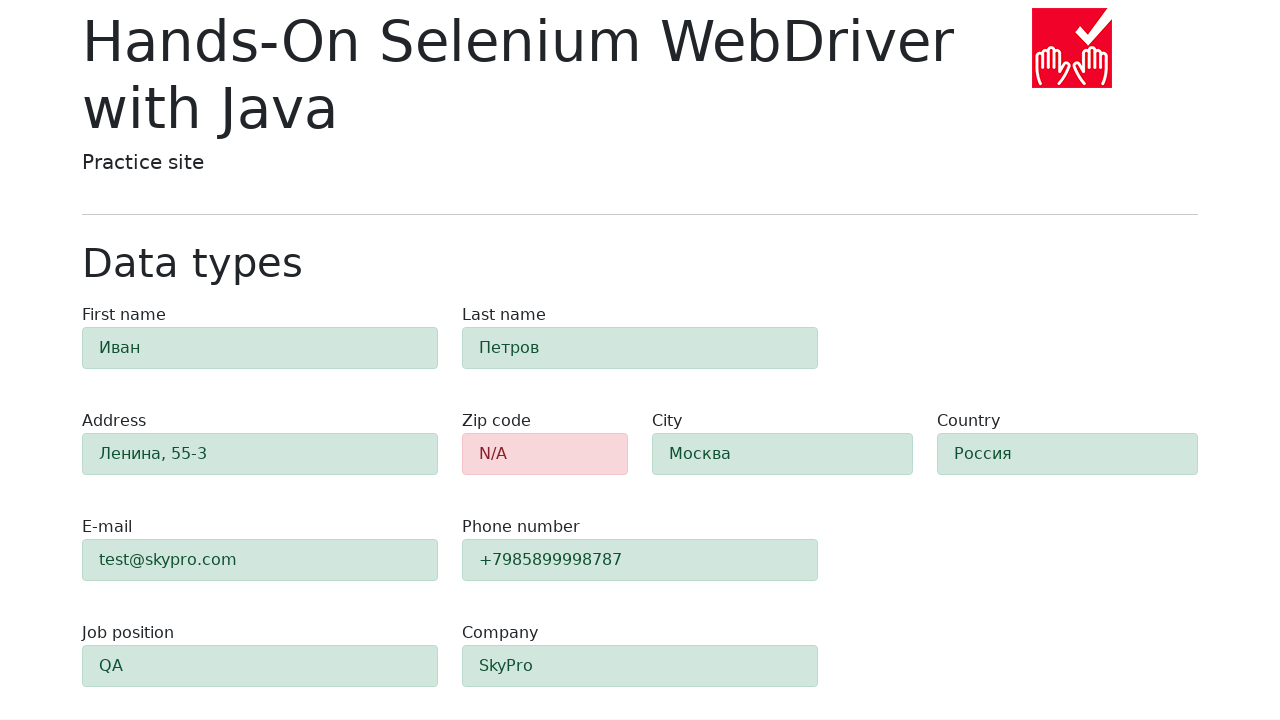